Navigates to a math page on GitHub Pages and interacts with a label element to verify its presence and content.

Starting URL: http://suninjuly.github.io/math.html

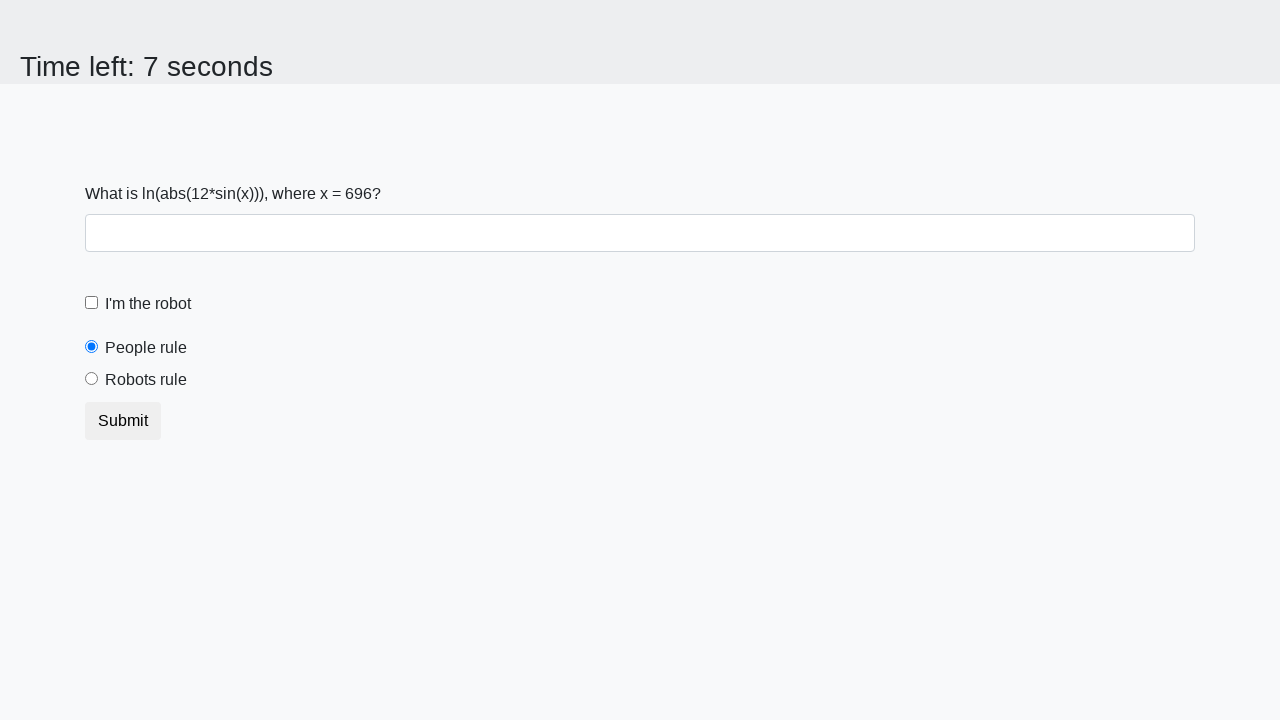

Navigated to math page at http://suninjuly.github.io/math.html
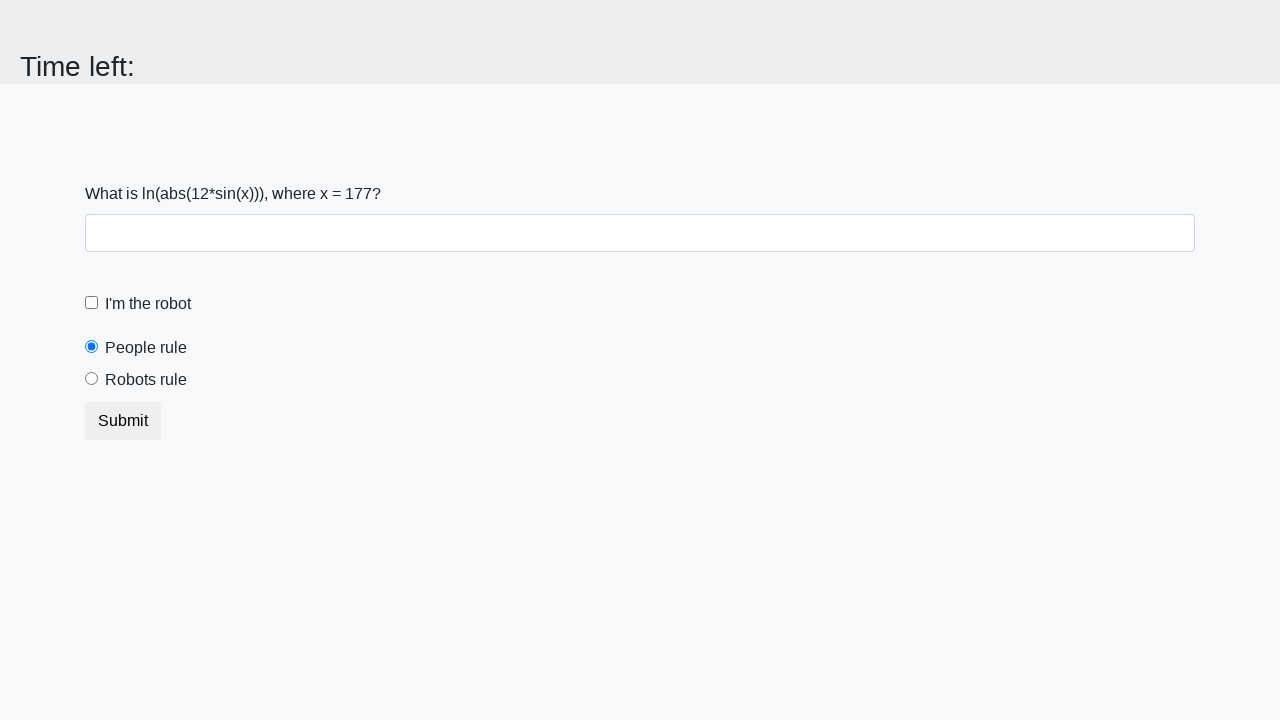

Label element with id 'peopleRule' is now visible
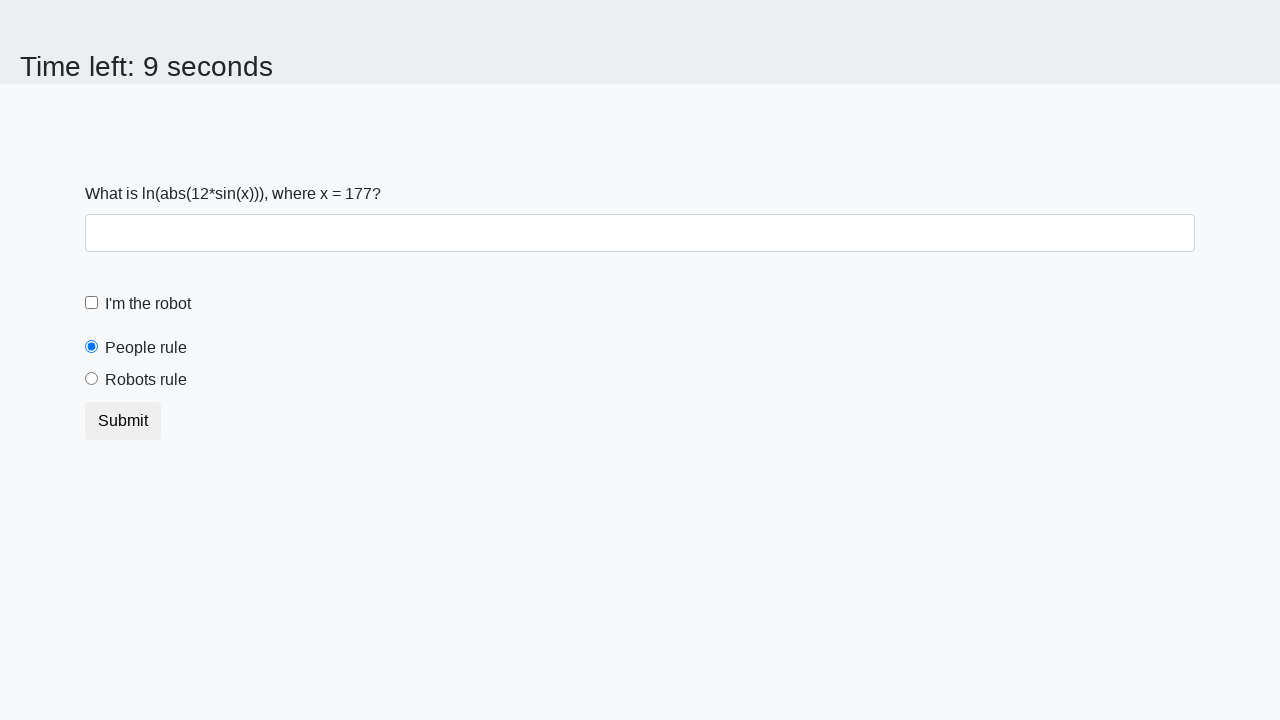

Retrieved label text content: 'People rule'
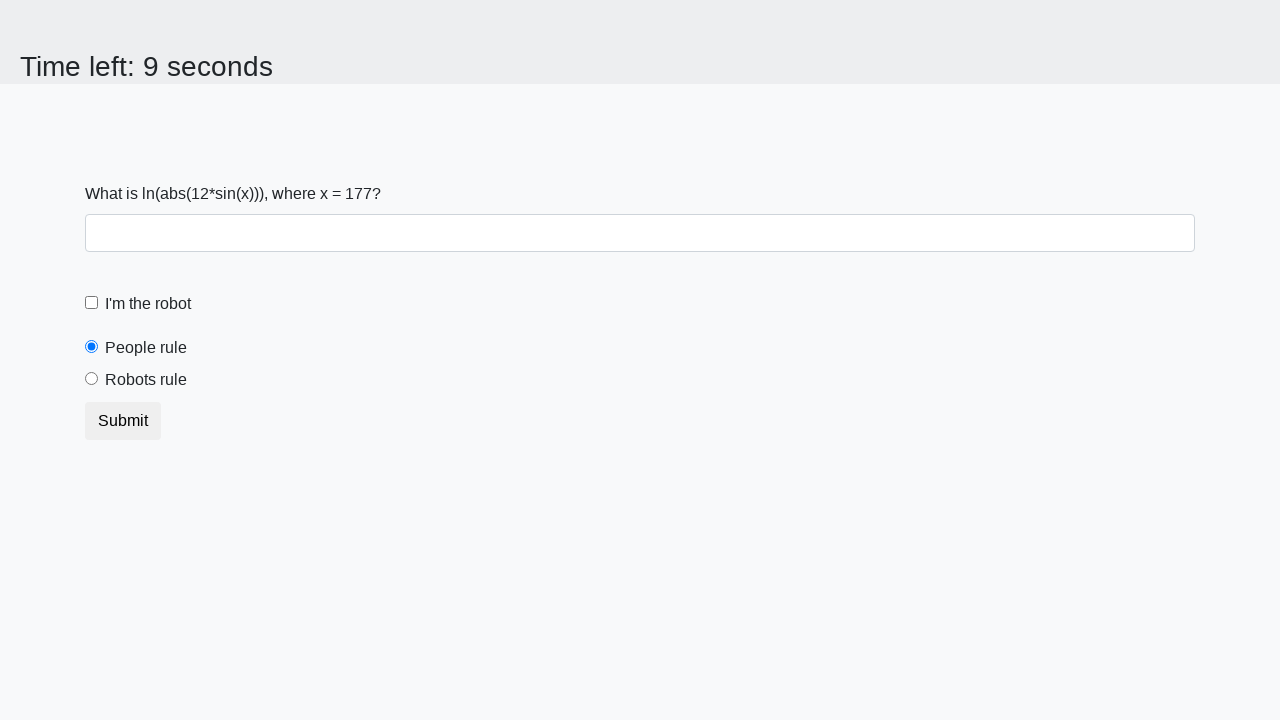

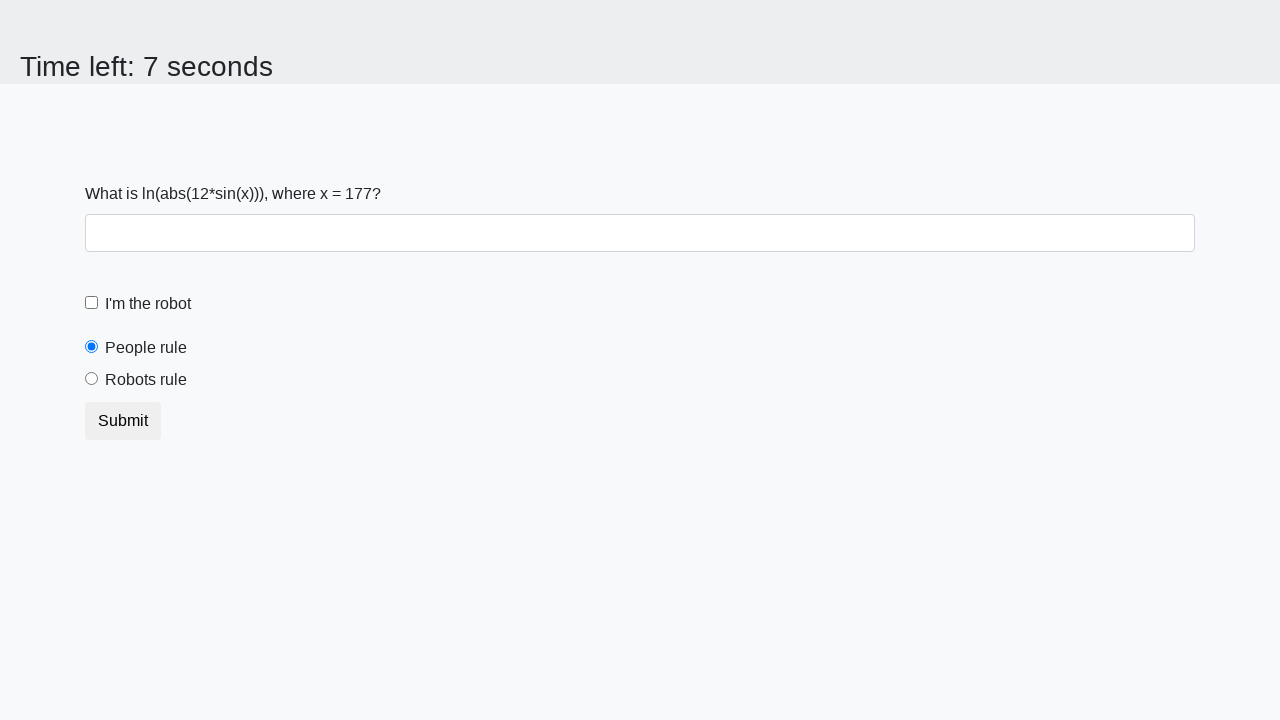